Tests opening a new browser window and verifying content in it

Starting URL: https://demoqa.com/browser-windows

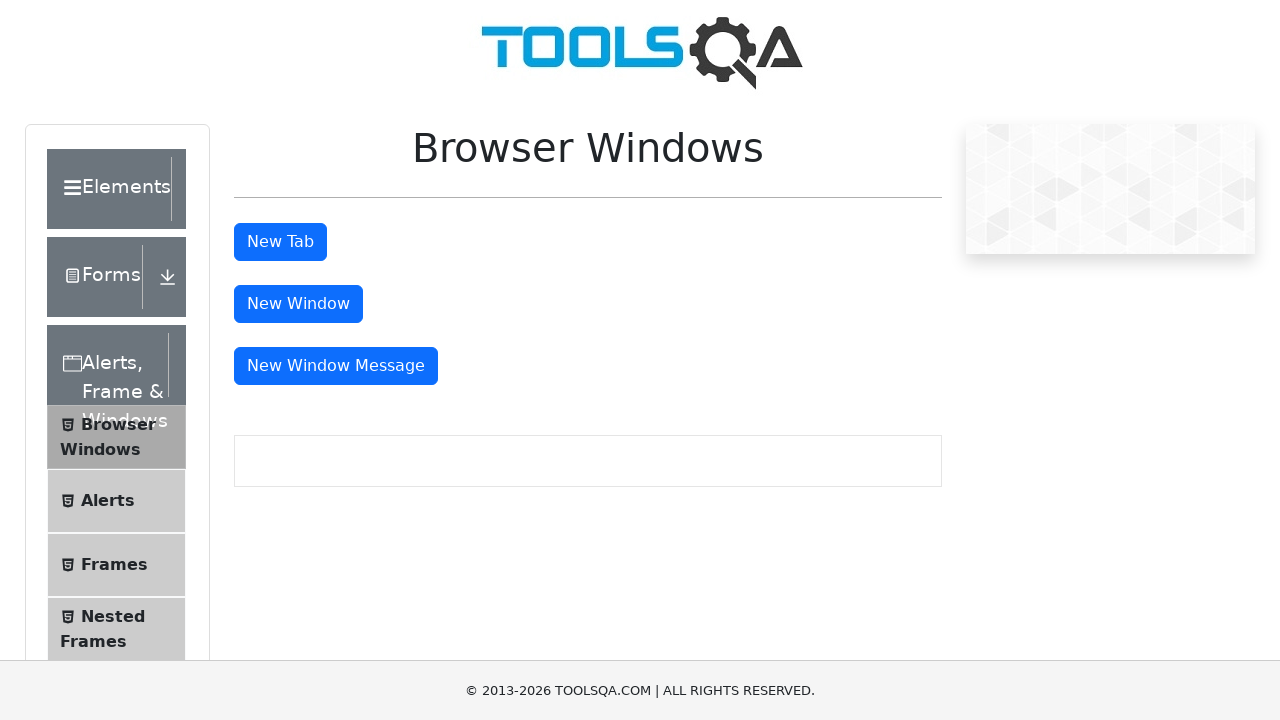

Clicked window button to open new browser window at (298, 304) on #windowButton
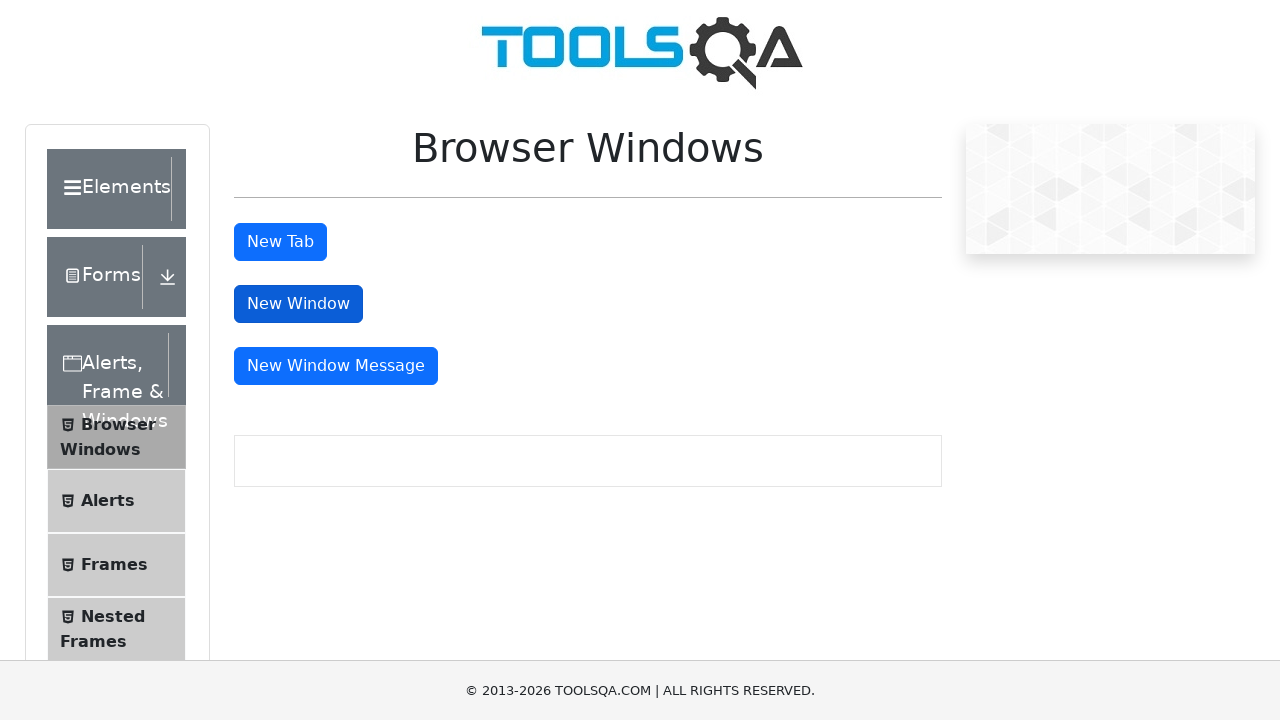

New browser window opened and captured
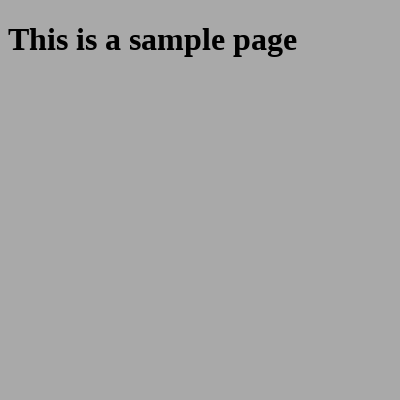

New window page finished loading
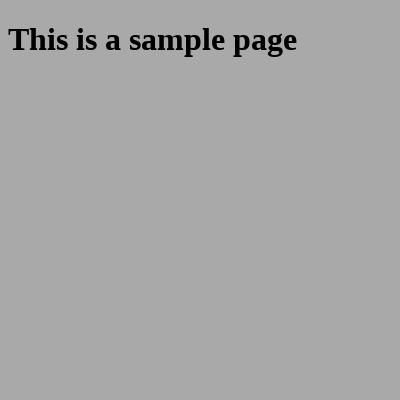

Sample heading element found and loaded in new window
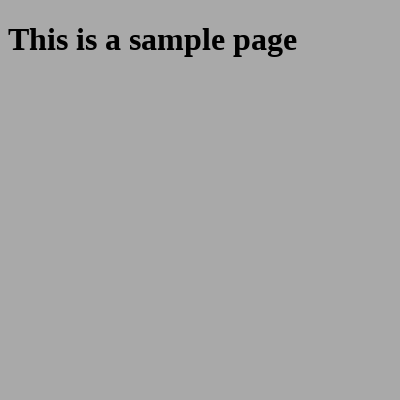

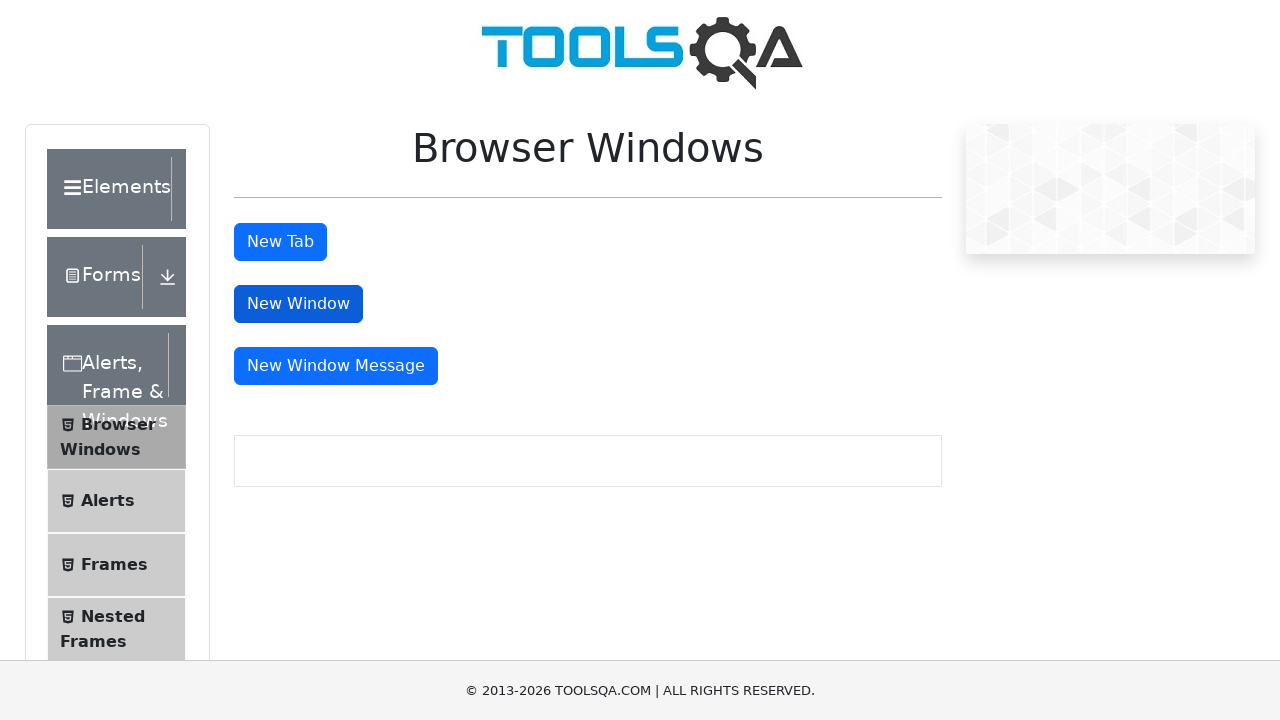